Performs a simple addition operation (9 + 6) on an online calculator by clicking buttons using coordinate-based interactions on a canvas element

Starting URL: https://www.online-calculator.com/full-screen-calculator/

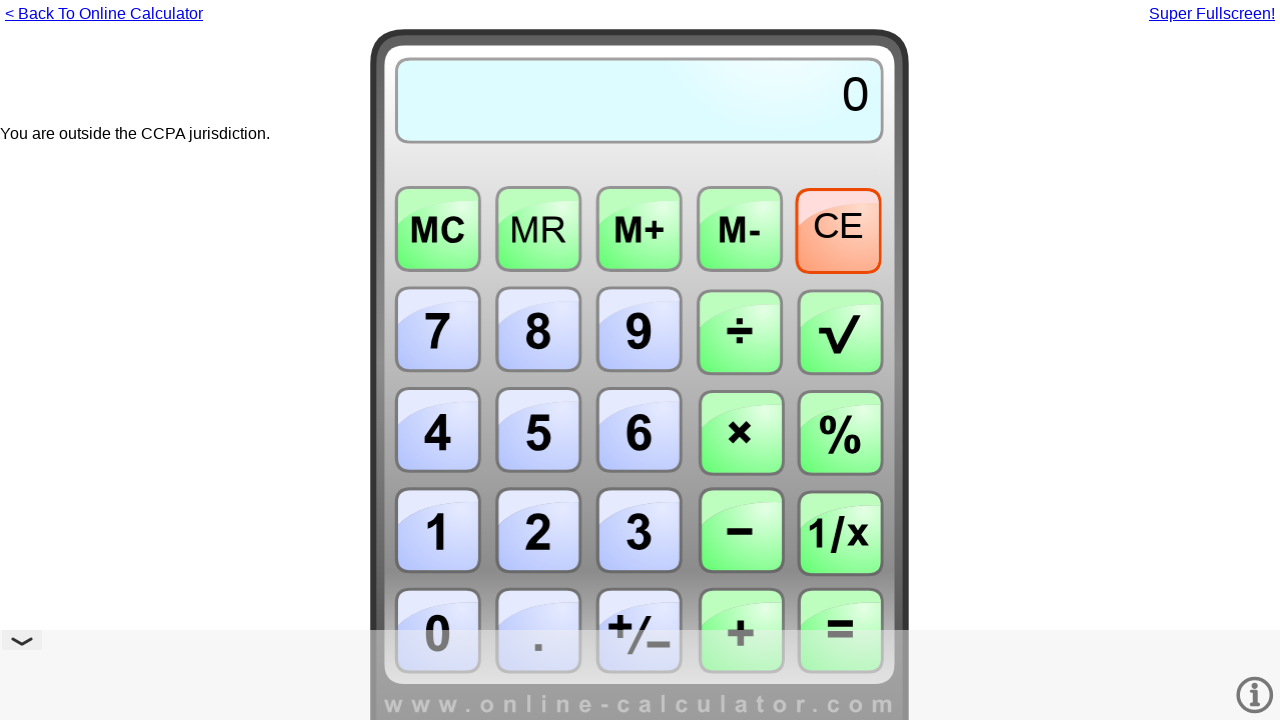

Switched to calculator iframe
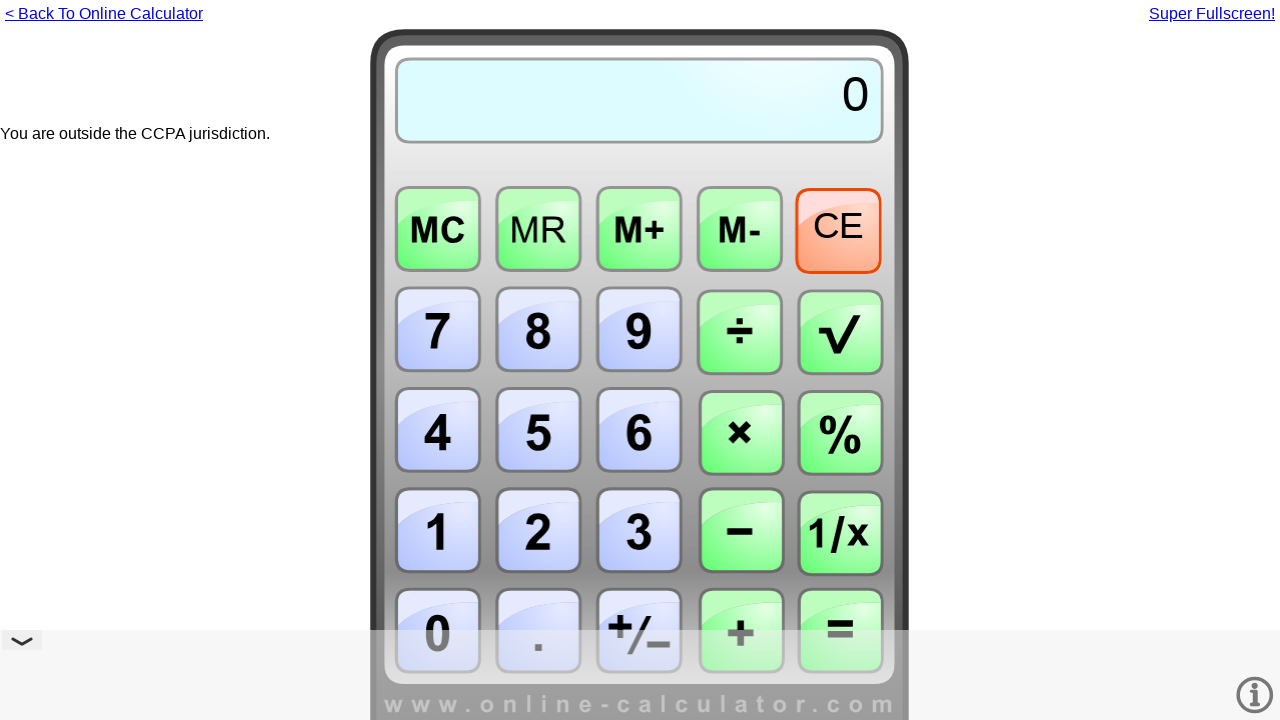

Clicked number 9 on calculator at (640, 338) on #canvas
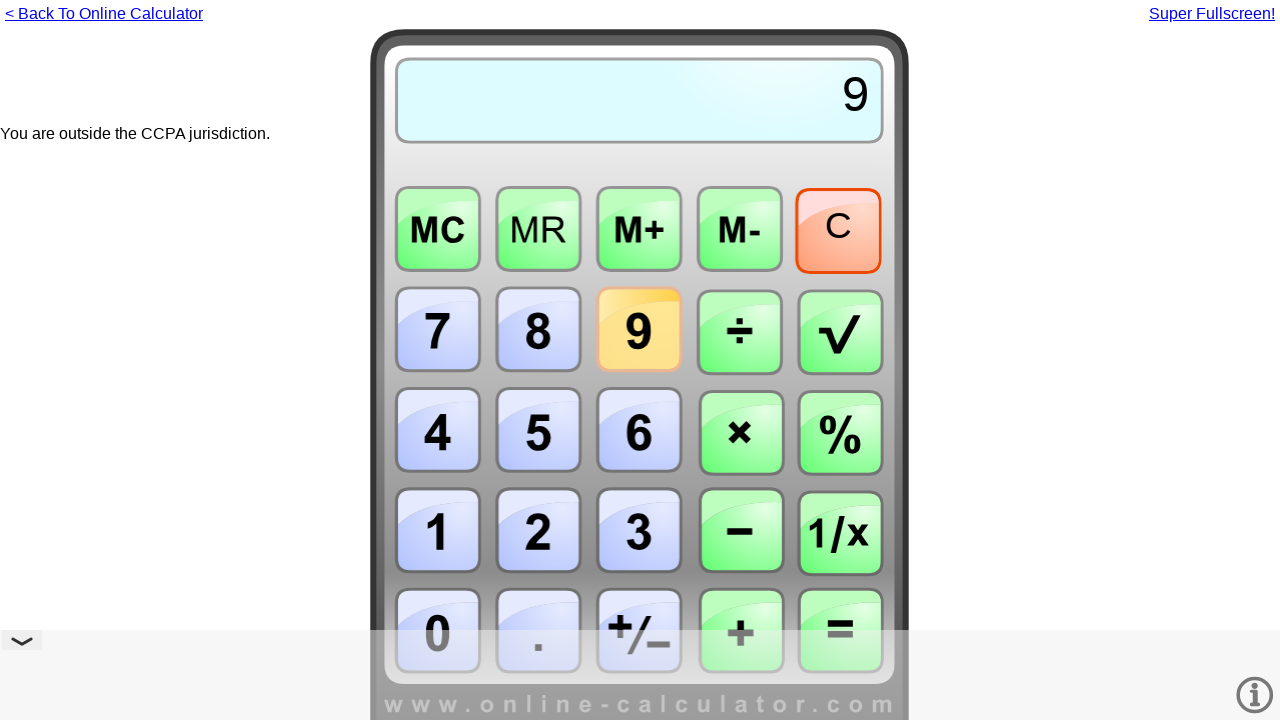

Clicked + operator on calculator at (716, 584) on #canvas
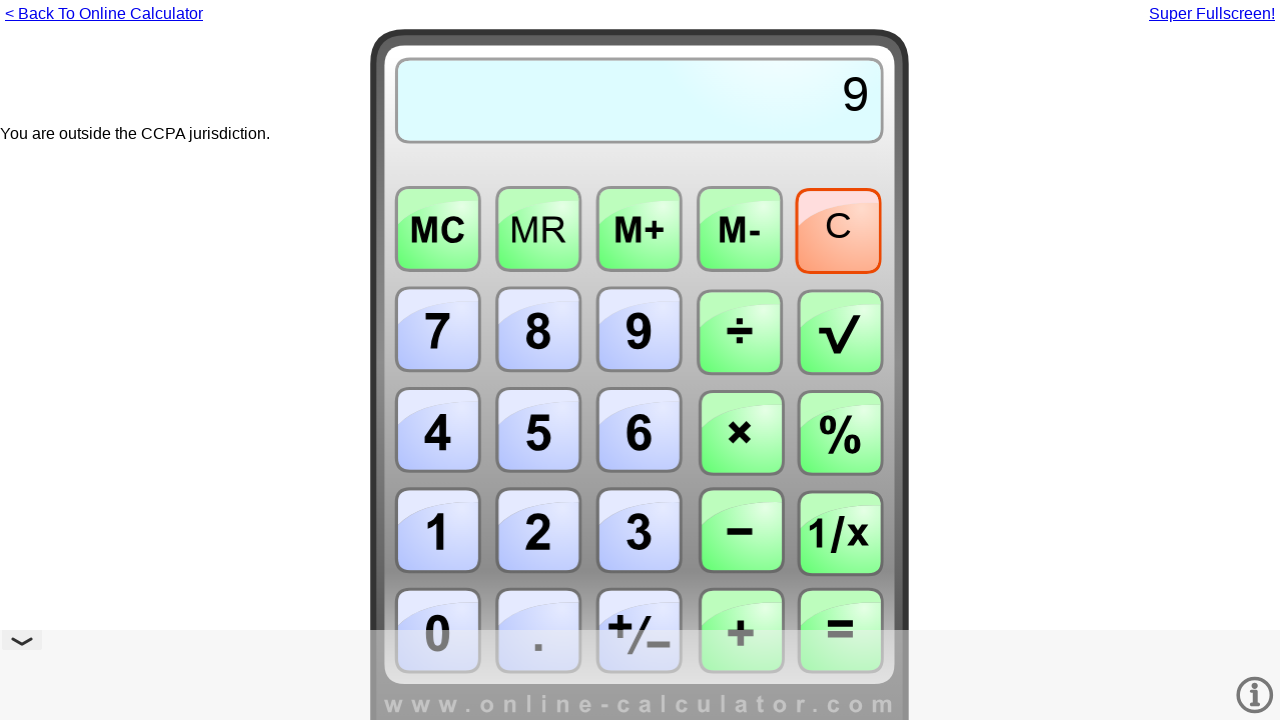

Clicked number 6 on calculator at (716, 624) on #canvas
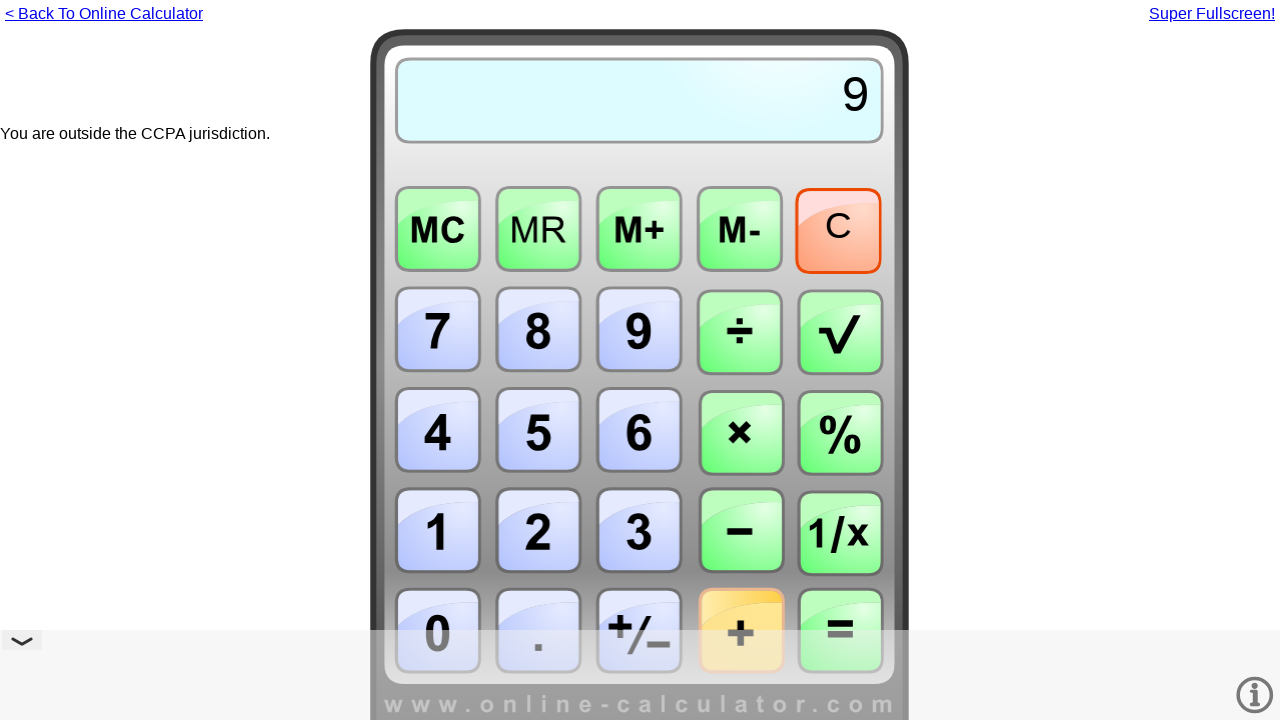

Clicked equals button to complete calculation (9 + 6) at (860, 625) on #canvas
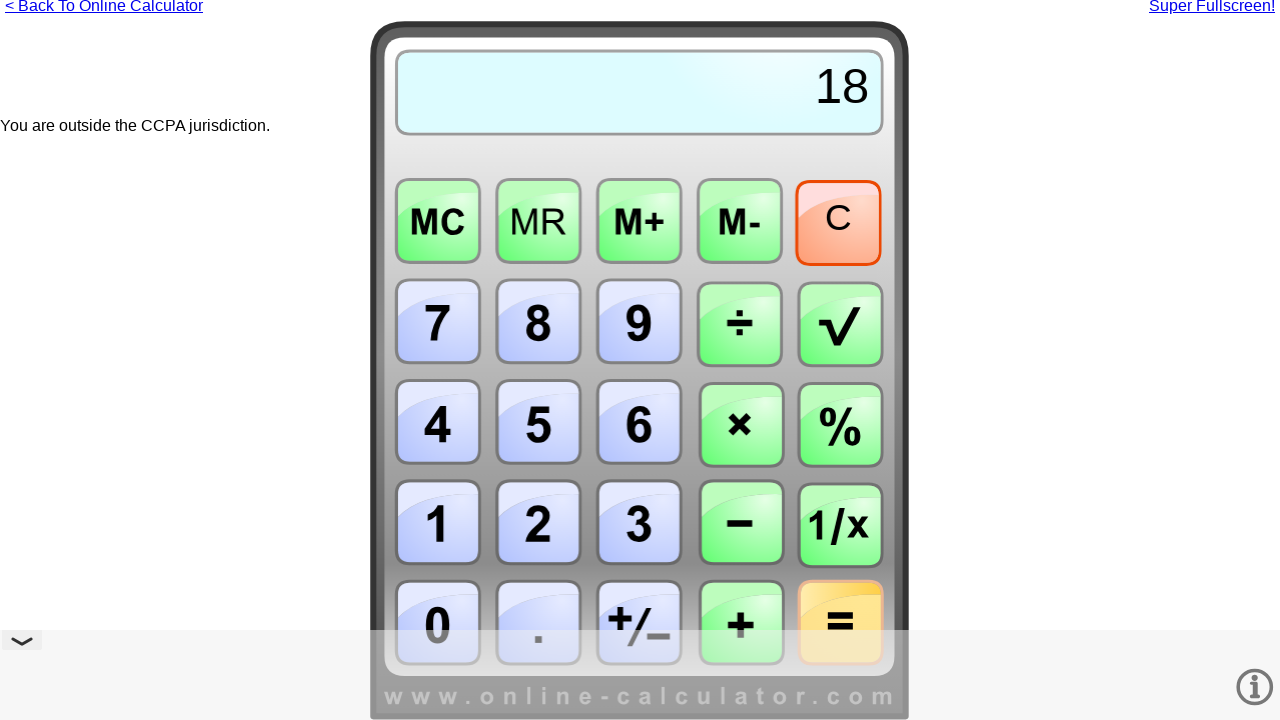

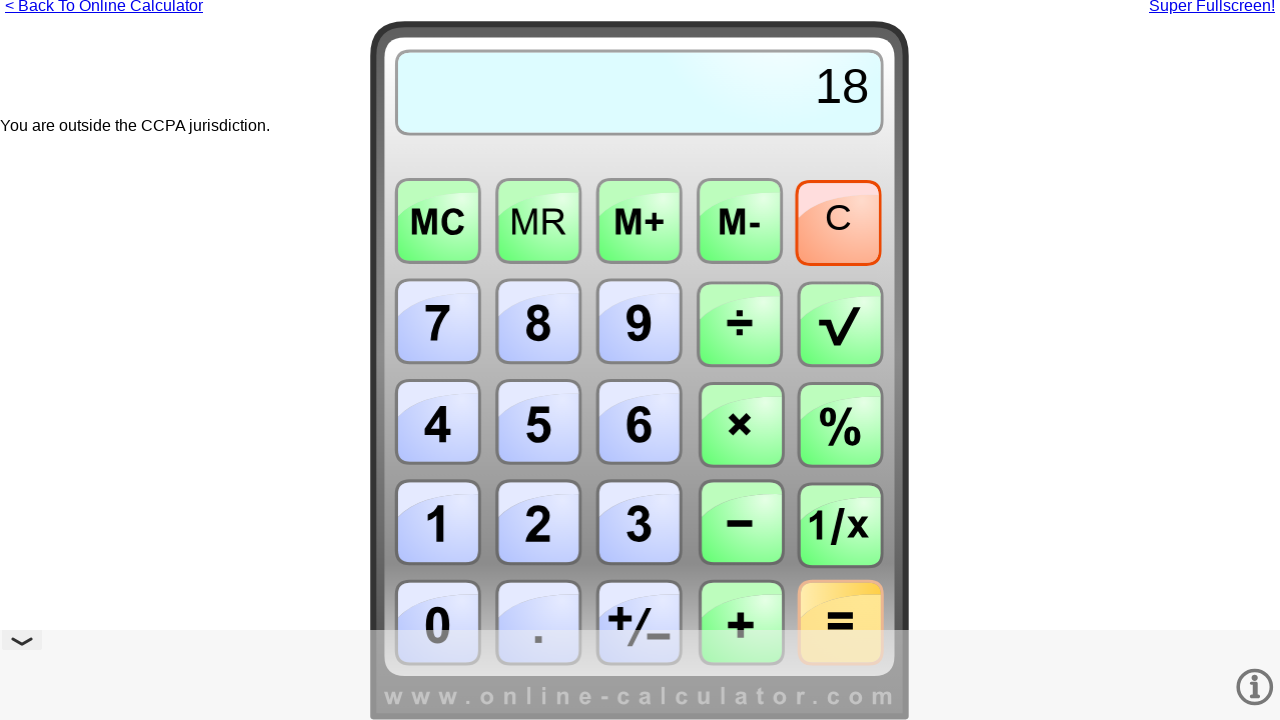